Tests standard dropdown selection by selecting options using value, text, and index methods on a currency dropdown

Starting URL: https://rahulshettyacademy.com/dropdownsPractise/

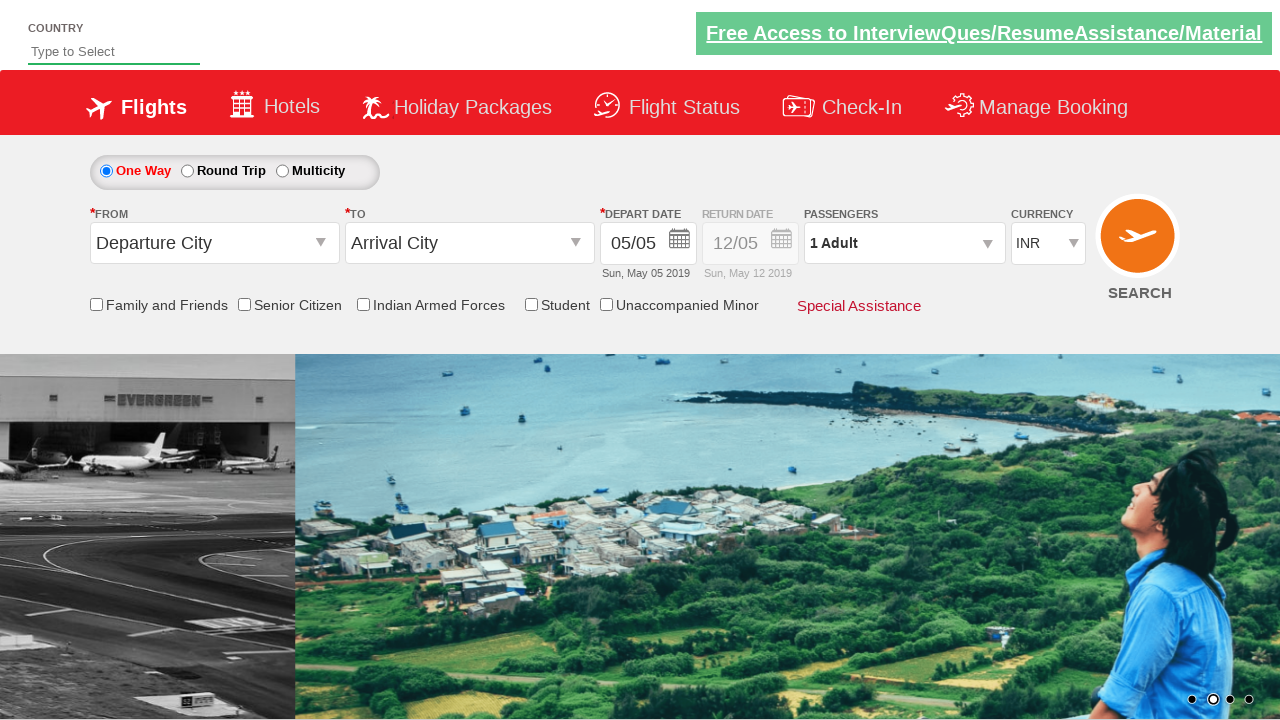

Navigated to dropdowns practice page
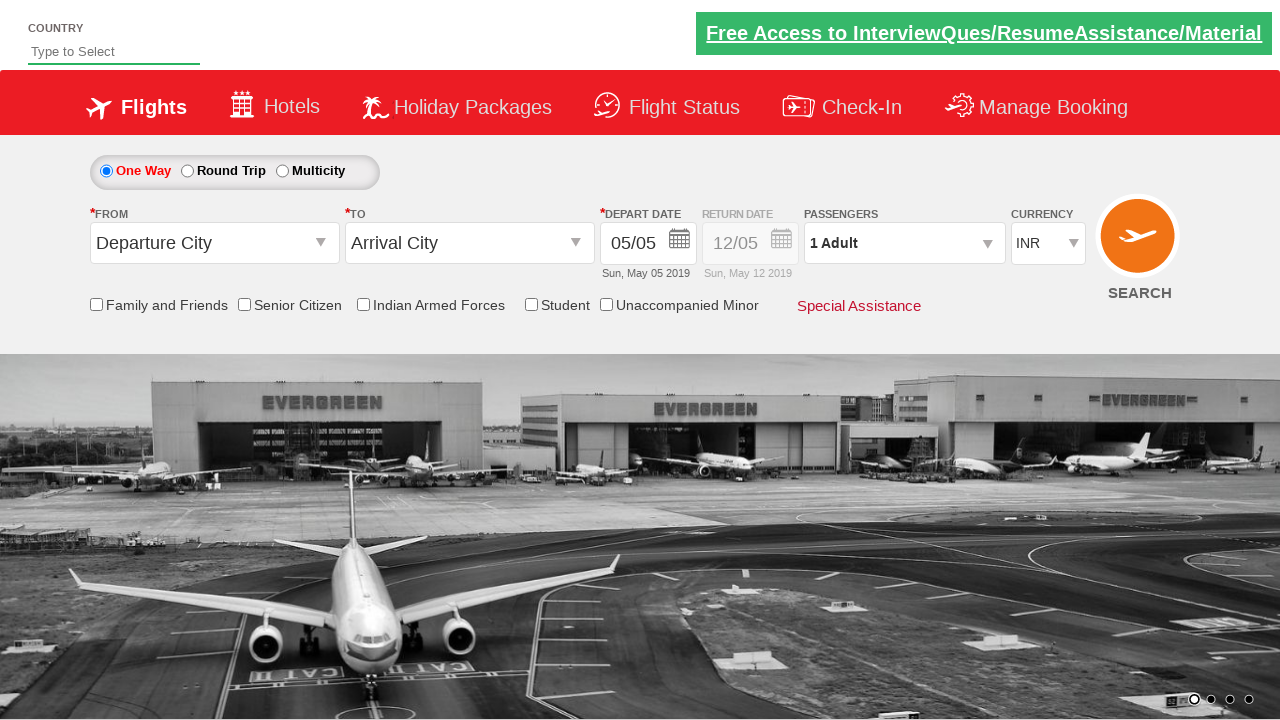

Selected USD currency by value on #ctl00_mainContent_DropDownListCurrency
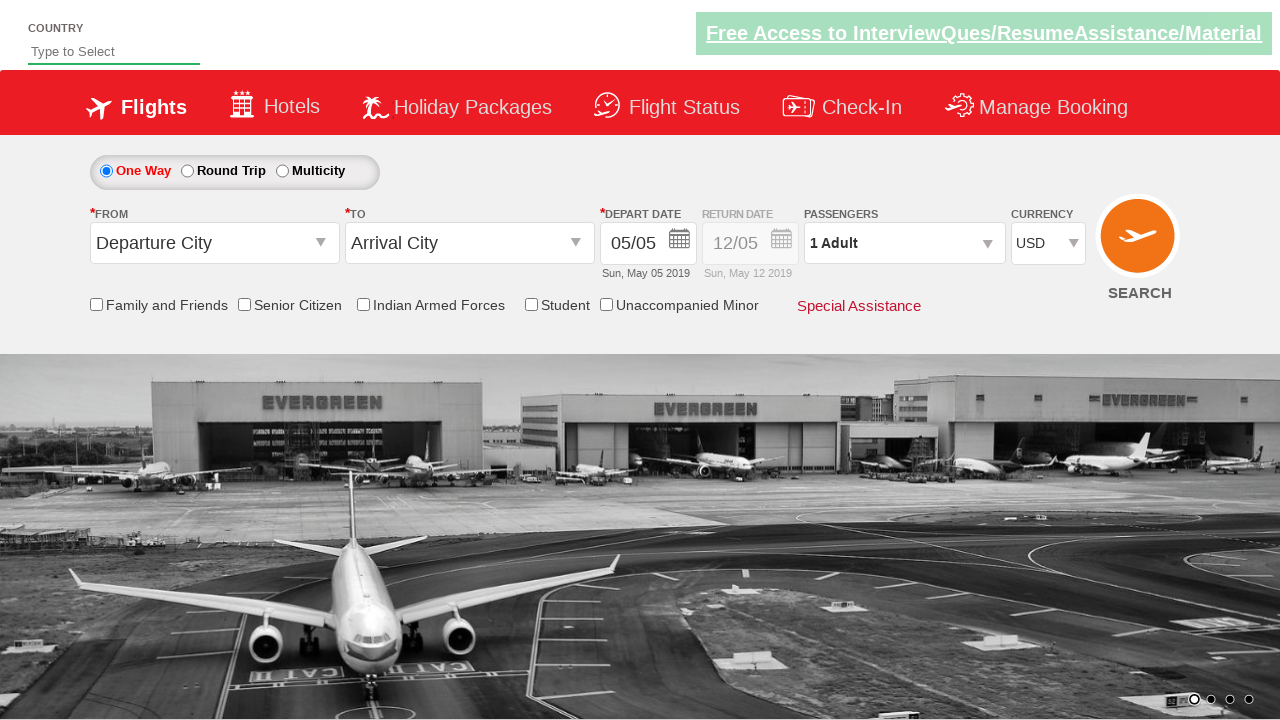

Selected AED currency by text on #ctl00_mainContent_DropDownListCurrency
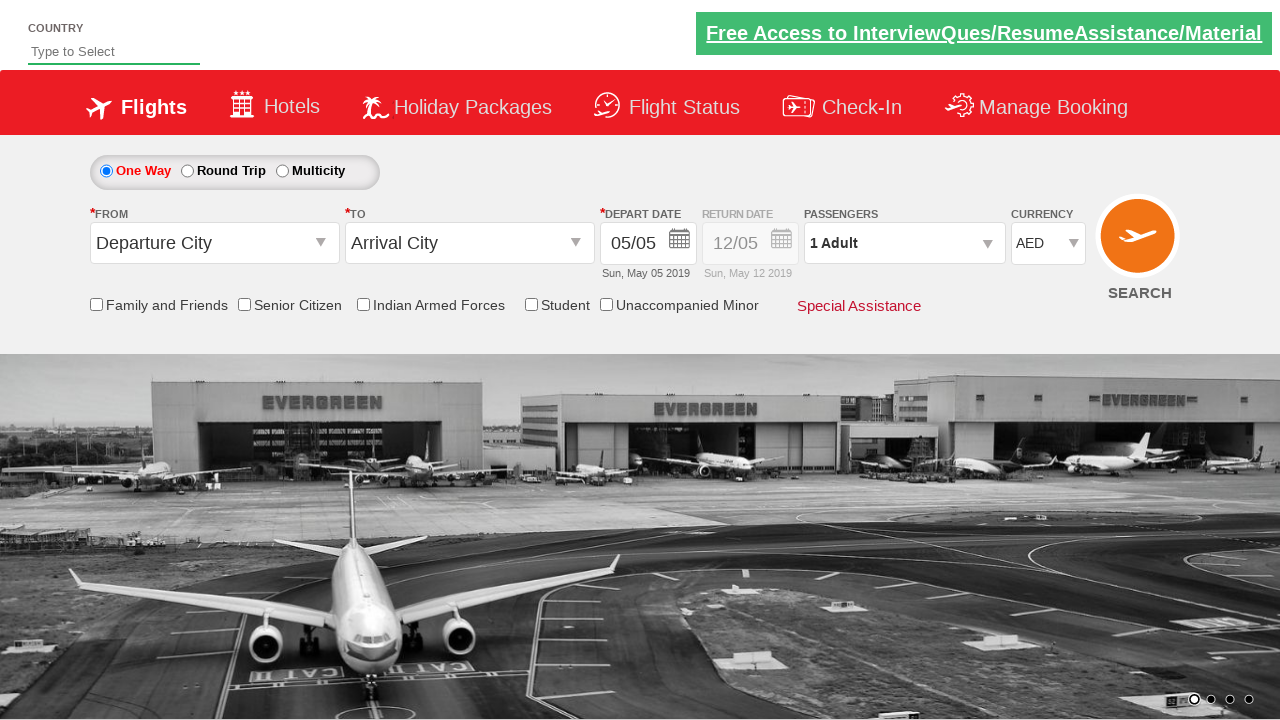

Selected second dropdown option by index on #ctl00_mainContent_DropDownListCurrency
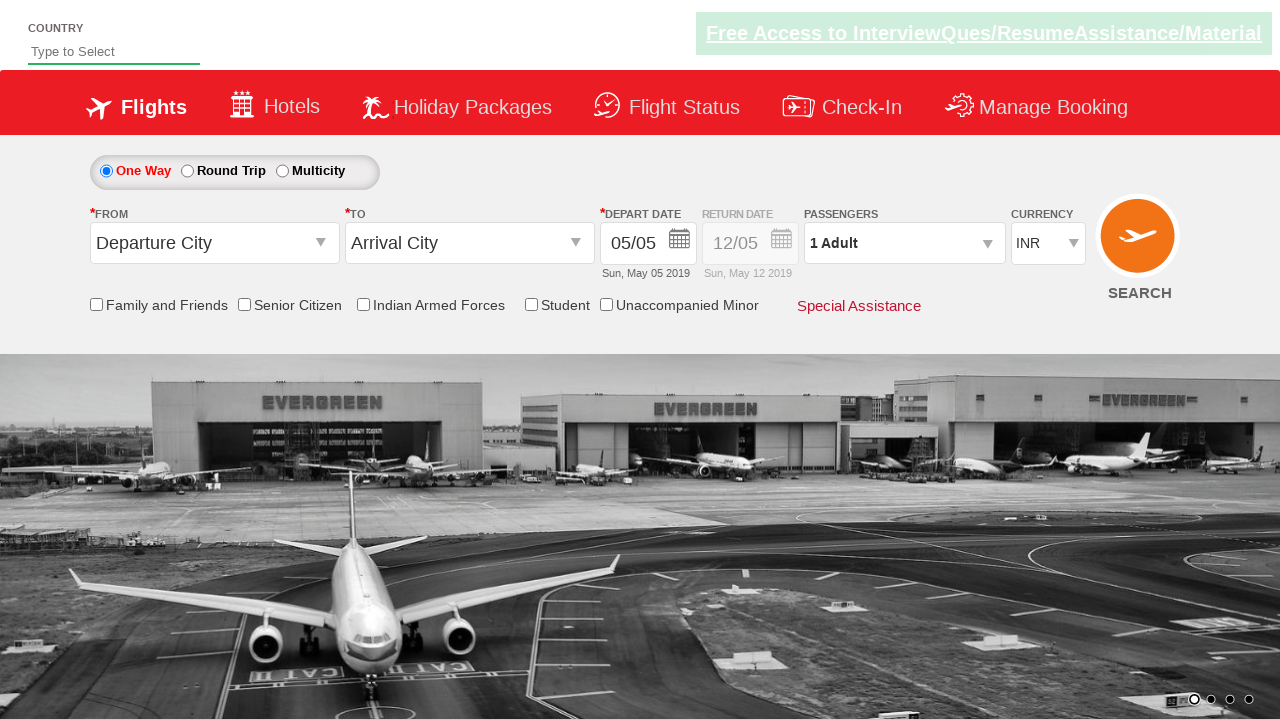

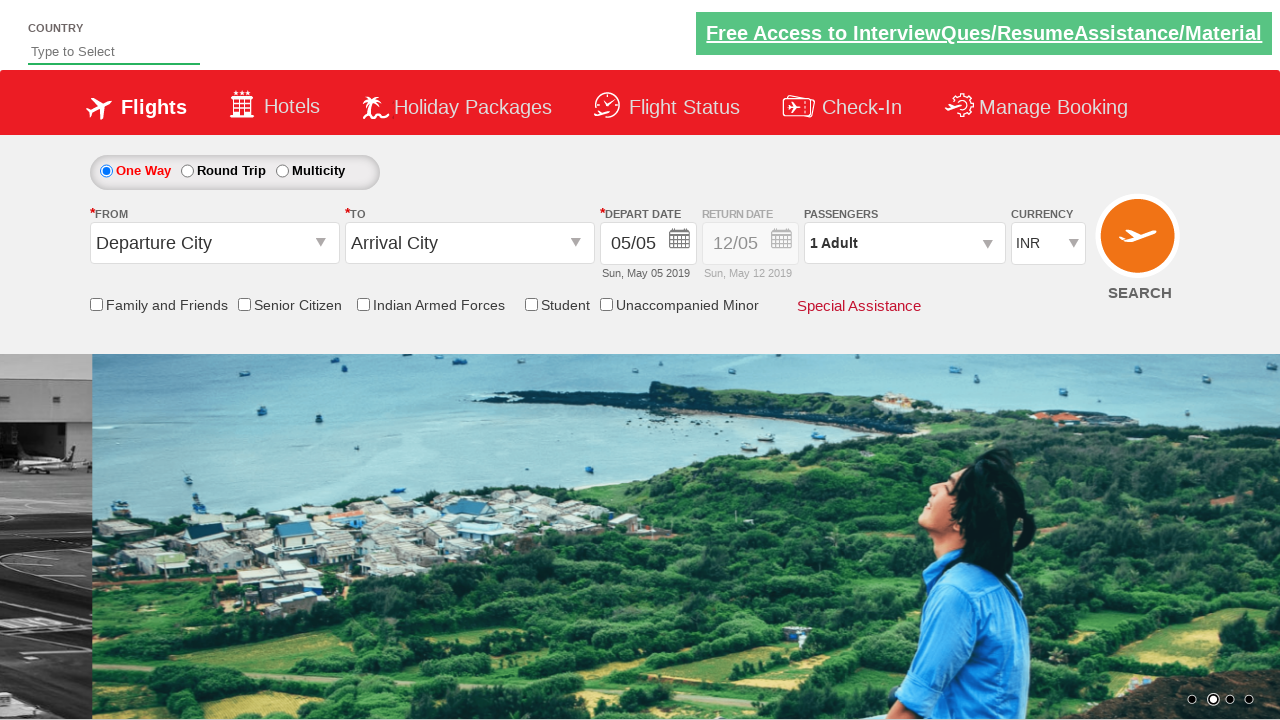